Tests a mathematical challenge by clicking a button that opens a new window, calculating a mathematical expression, and submitting the answer

Starting URL: http://suninjuly.github.io/redirect_accept.html

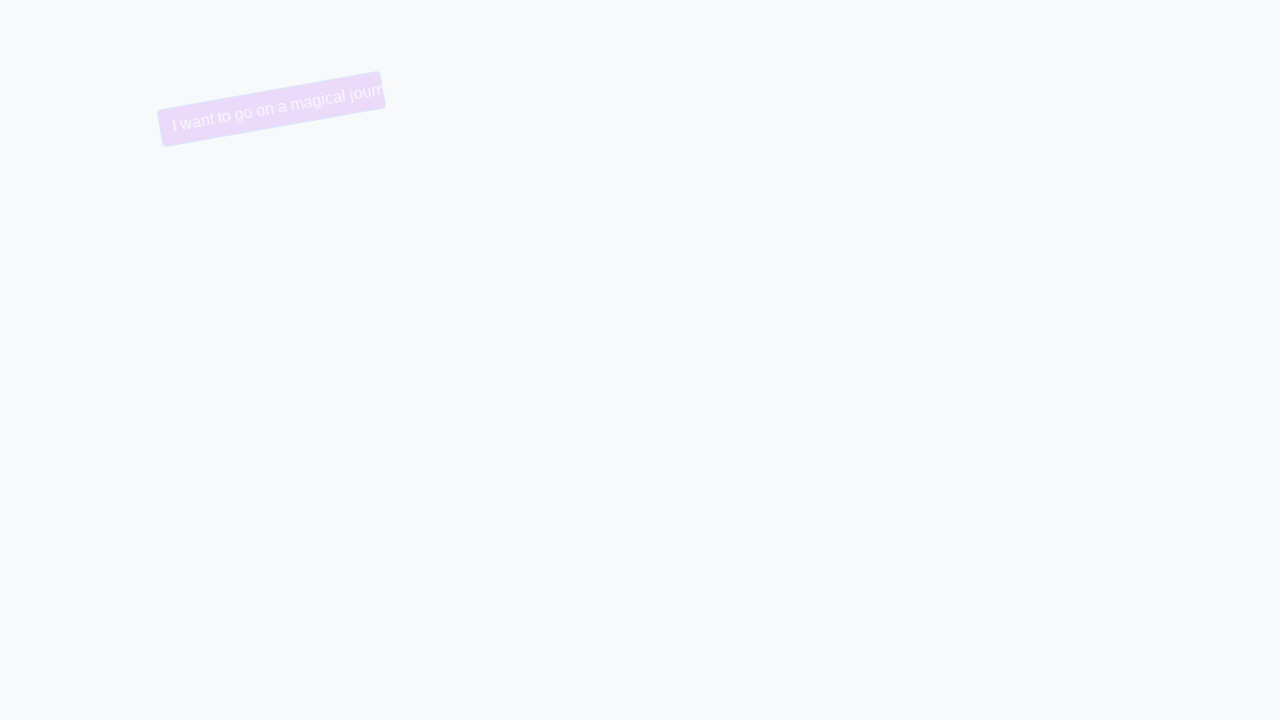

Clicked initial submit button to trigger redirect at (587, 116) on [type="submit"]
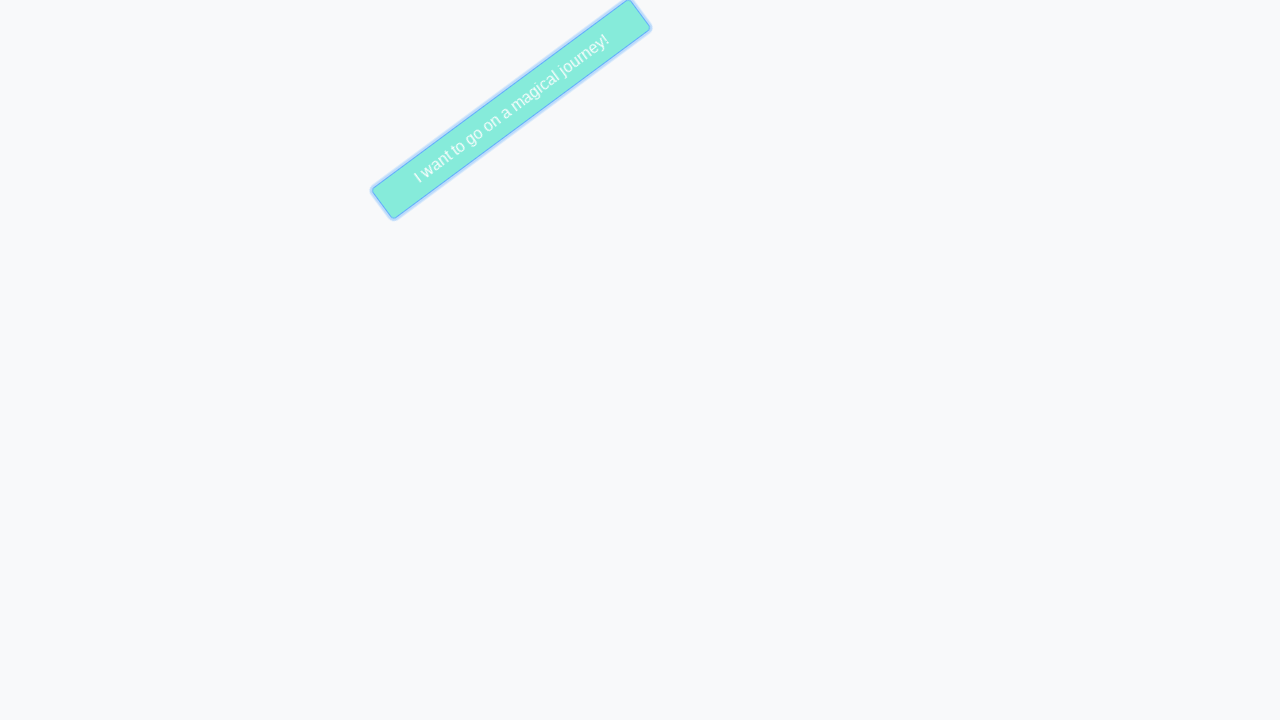

Clicked submit button and waited for new page to open at (370, 109) on [type="submit"]
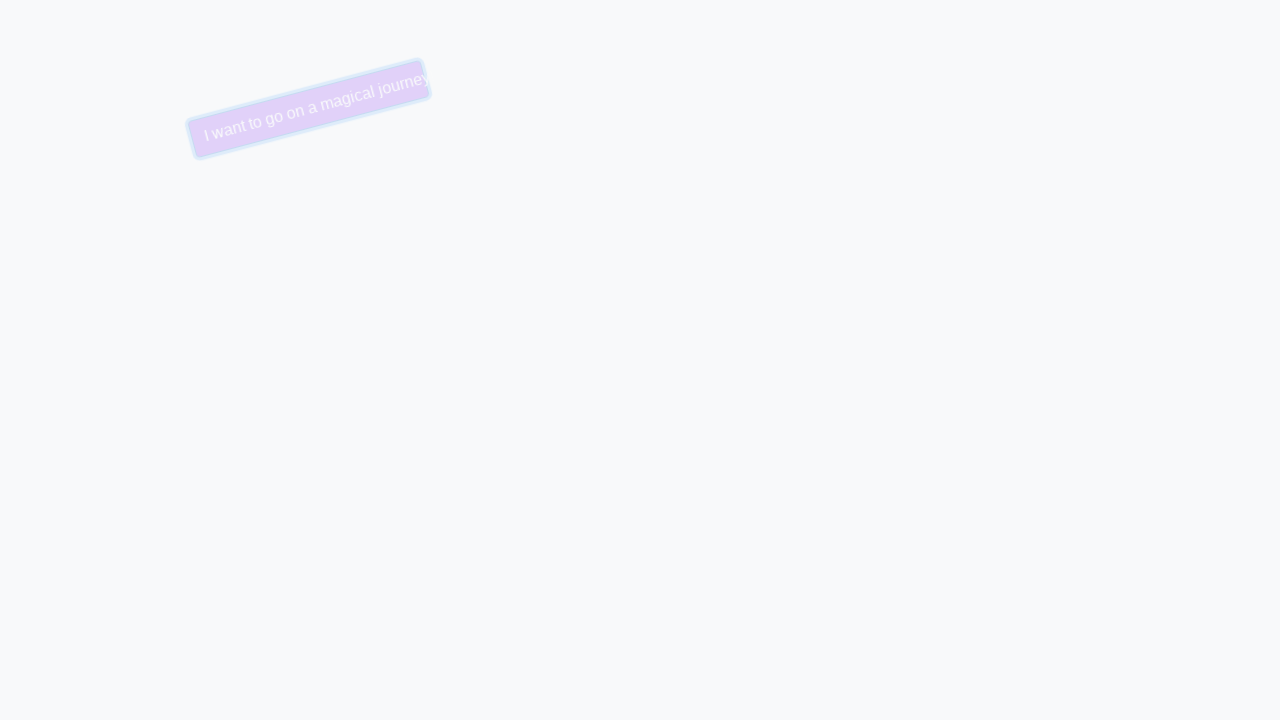

Switched to new page/tab
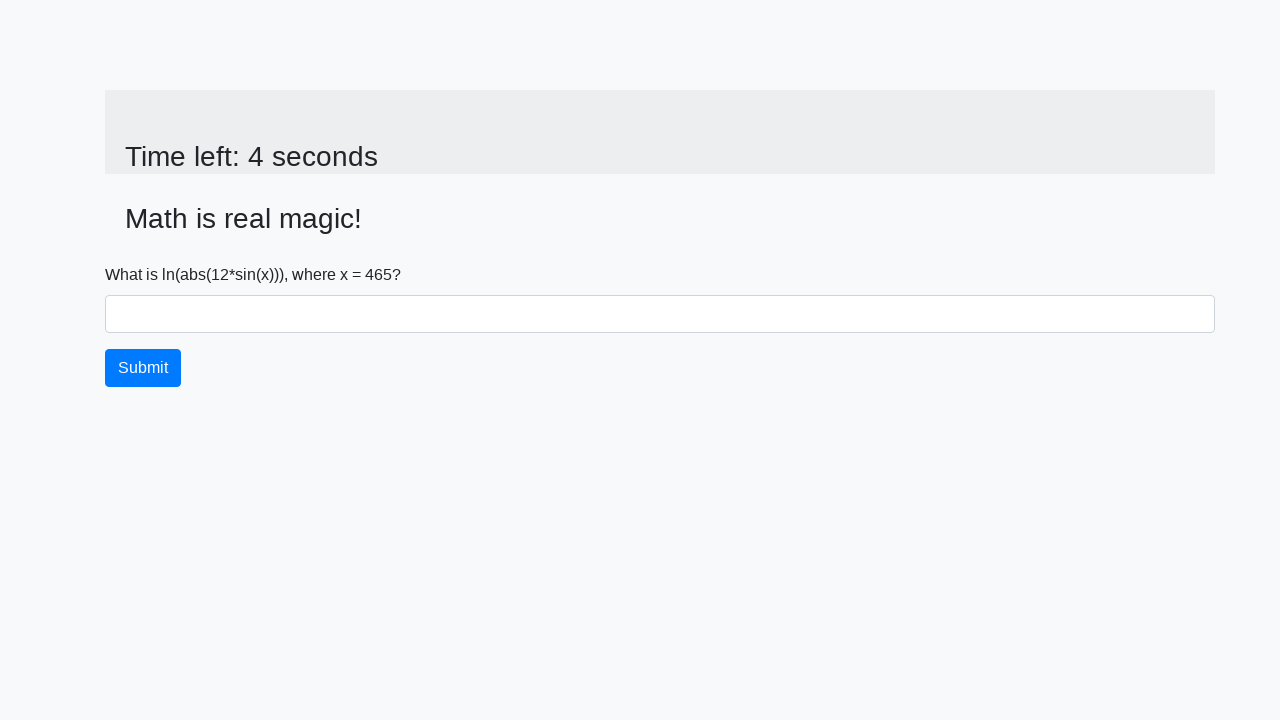

Retrieved x value from page: 465
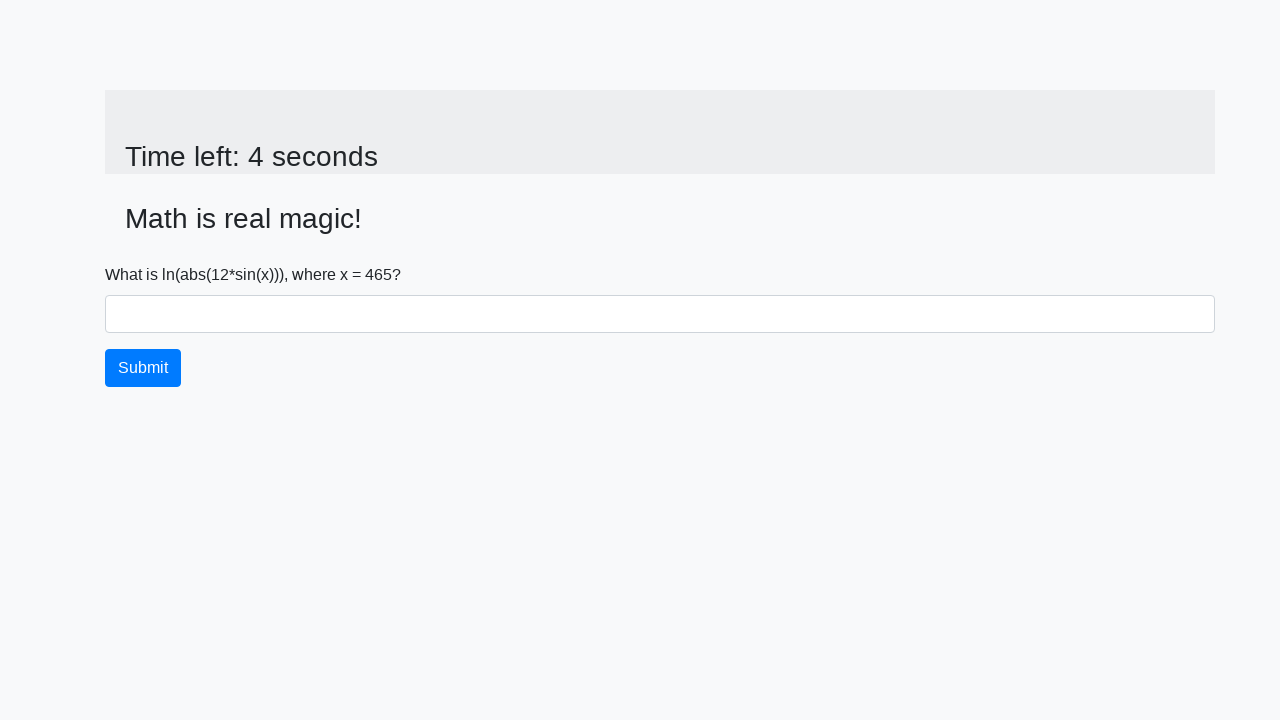

Calculated mathematical expression result: -0.6324782965389893
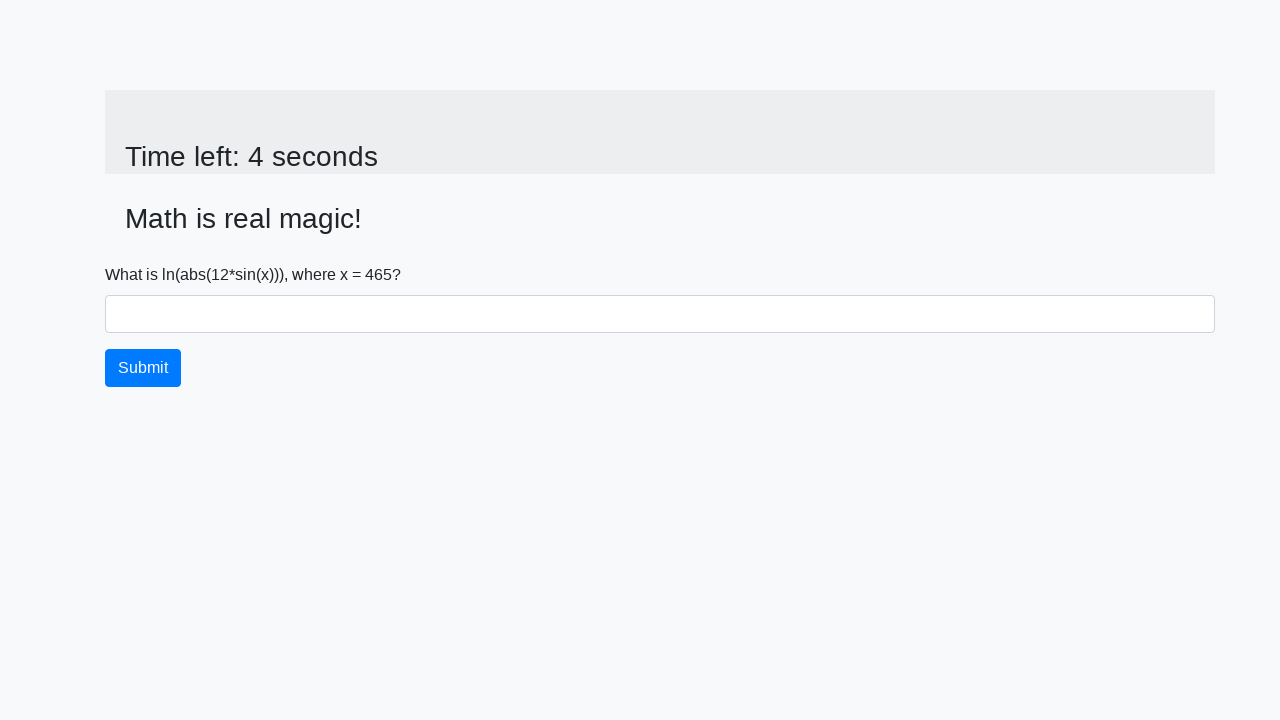

Filled answer field with calculated value: -0.6324782965389893 on #answer
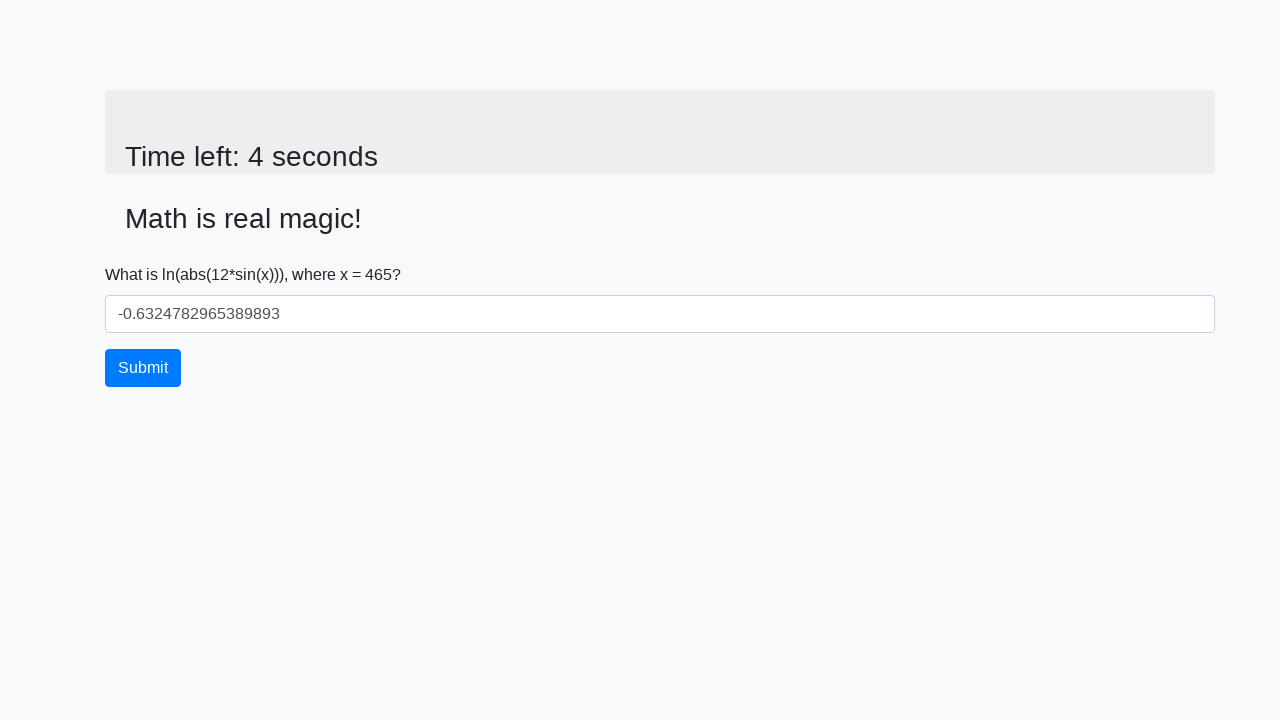

Clicked submit button to submit the answer at (143, 368) on [type="submit"]
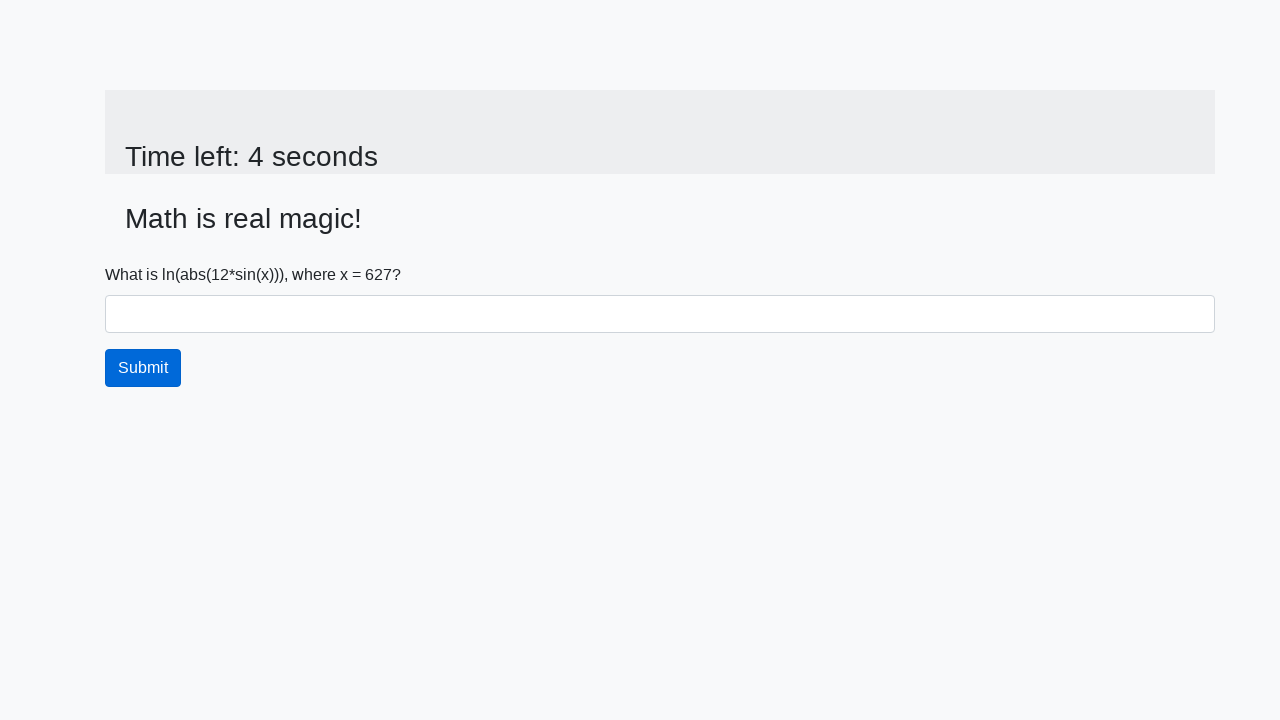

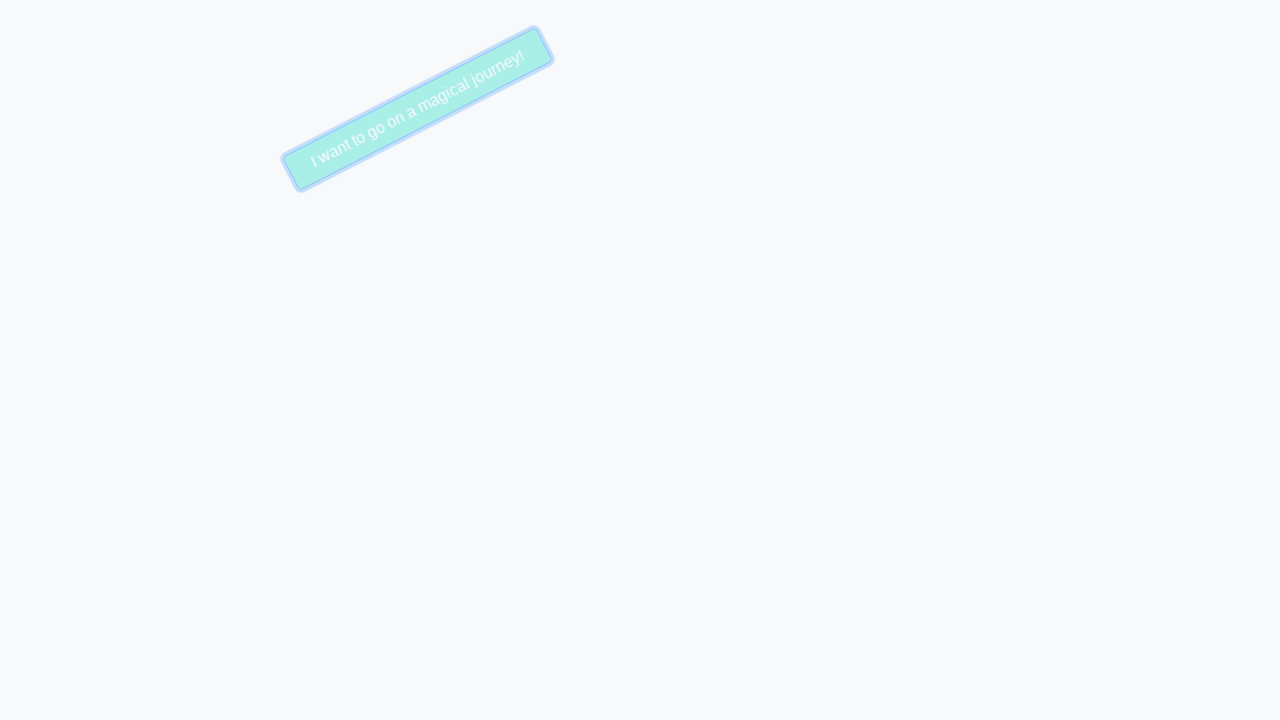